Tests AngularJS data binding by entering a name in an input field and verifying the greeting text updates accordingly

Starting URL: http://www.angularjs.org

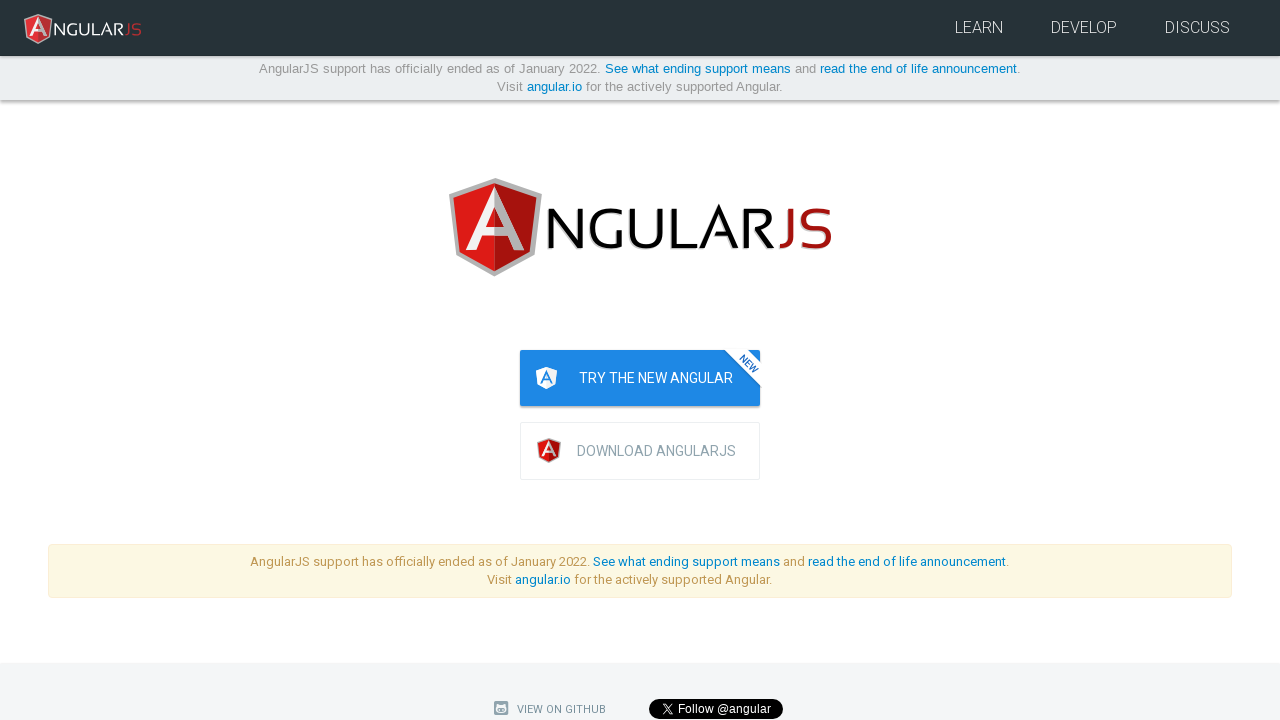

Filled name input field with 'Julie' on input[ng-model='yourName']
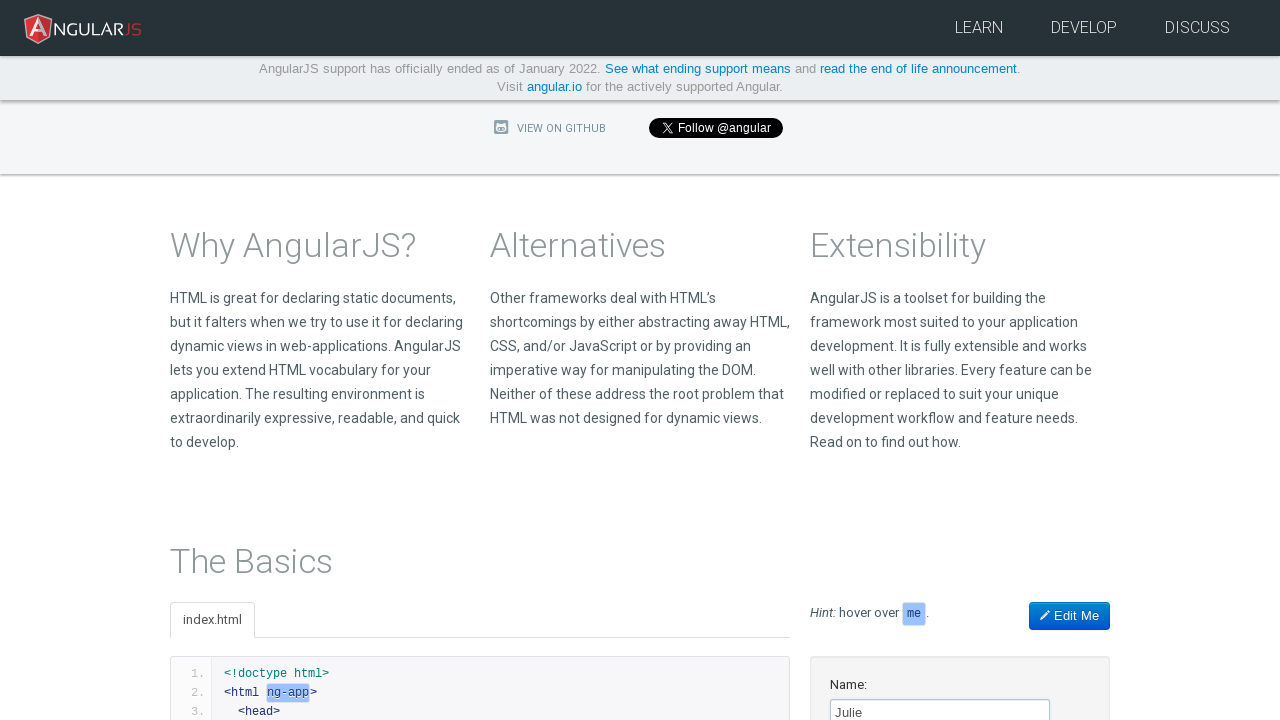

Verified greeting text 'Hello Julie!' appears, confirming AngularJS data binding works
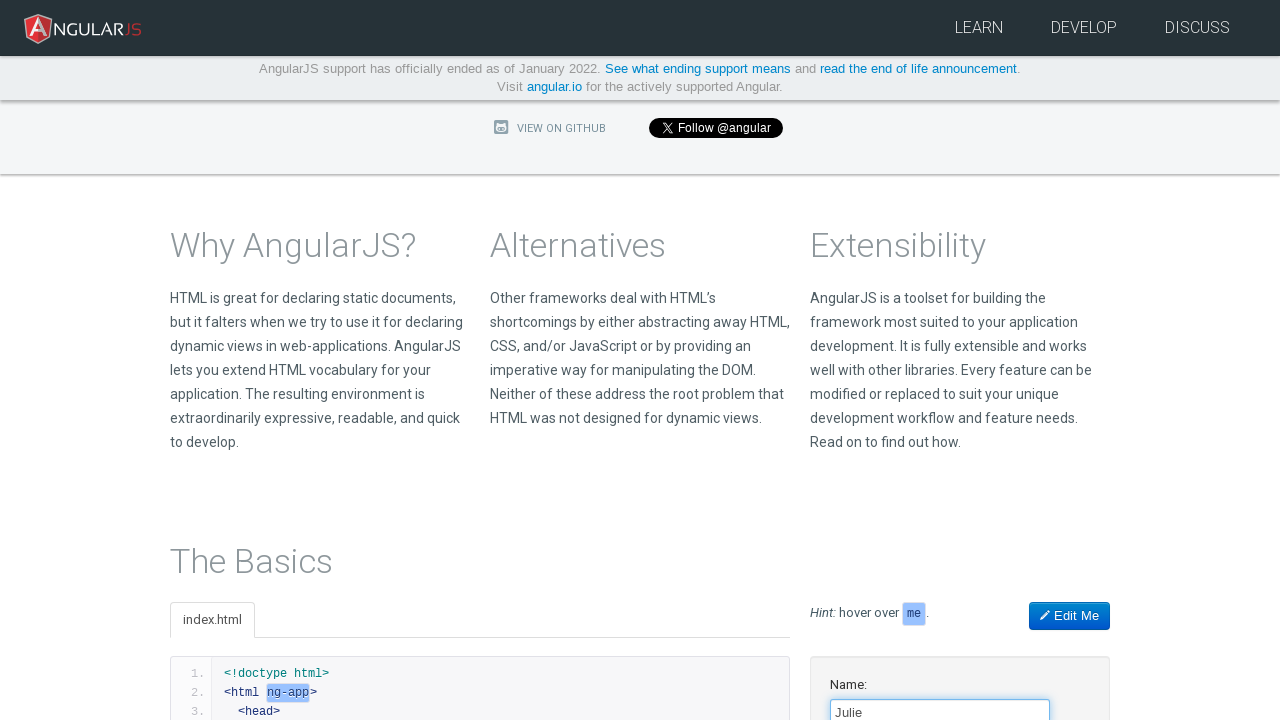

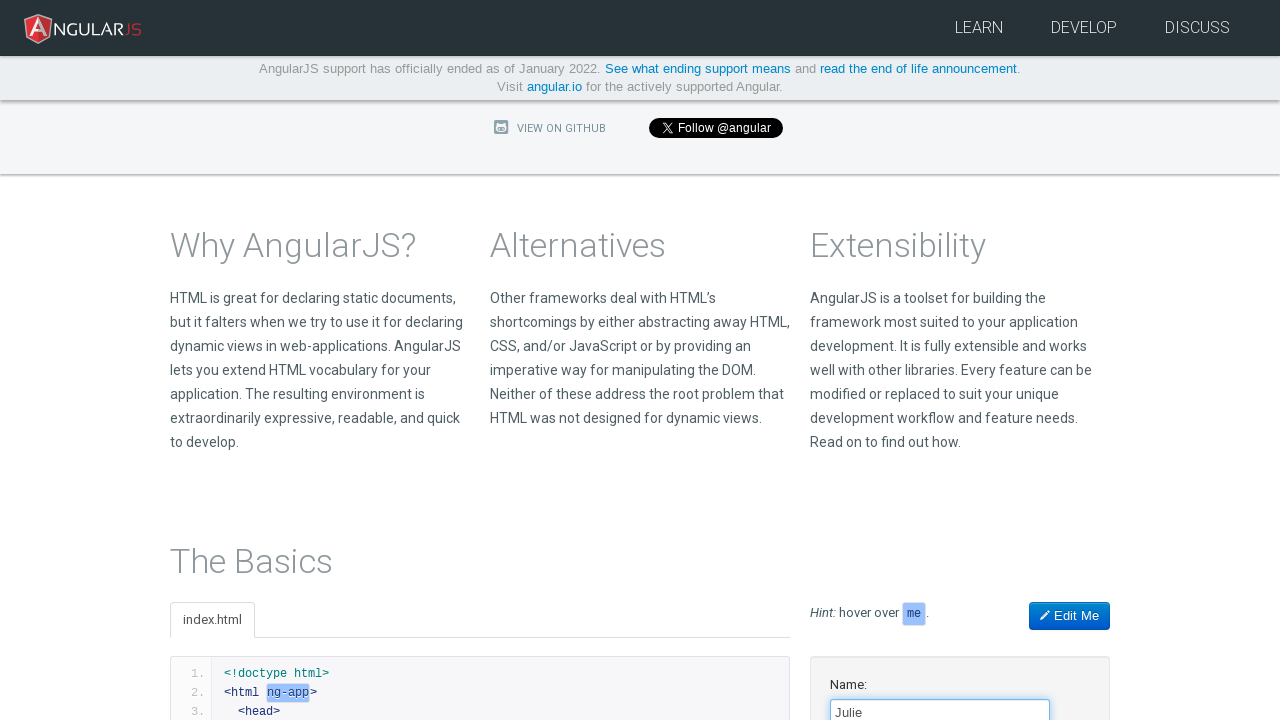